Tests iframe interaction by accessing a contenteditable div inside an iframe, clearing its content, and typing new text into it.

Starting URL: https://www.lambdatest.com/selenium-playground/iframe-demo/

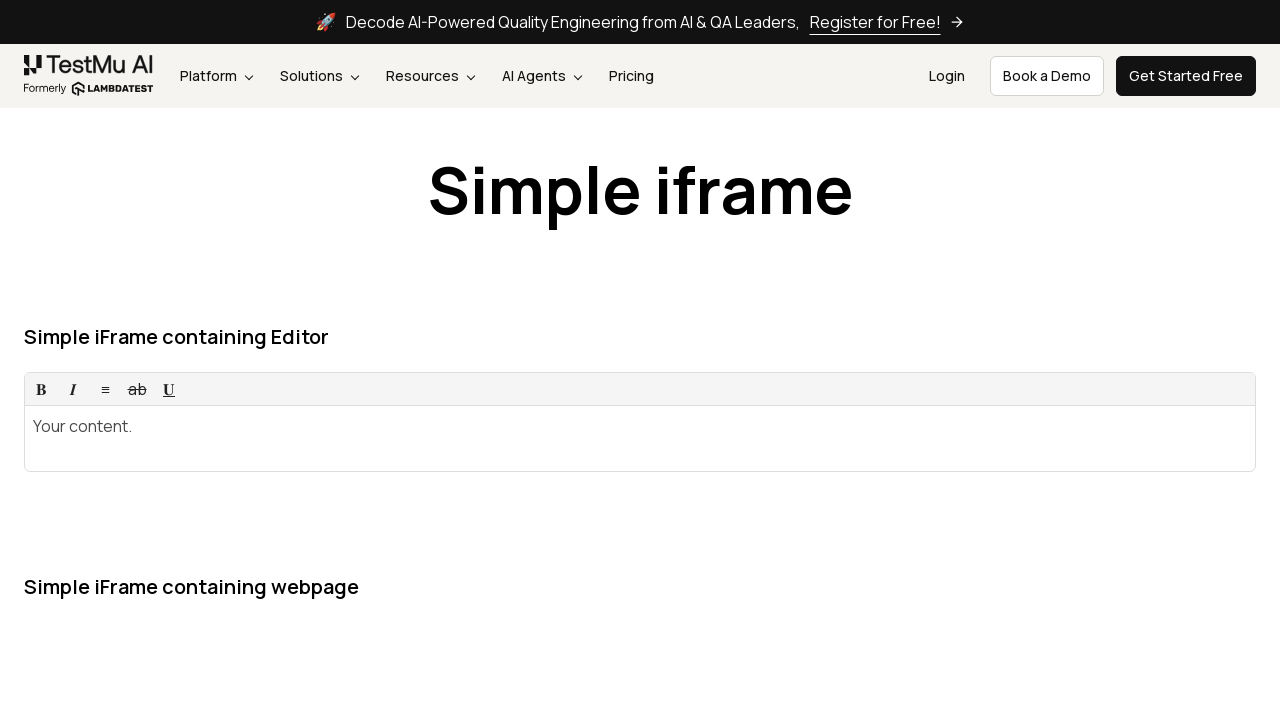

Waited for iframe element to load
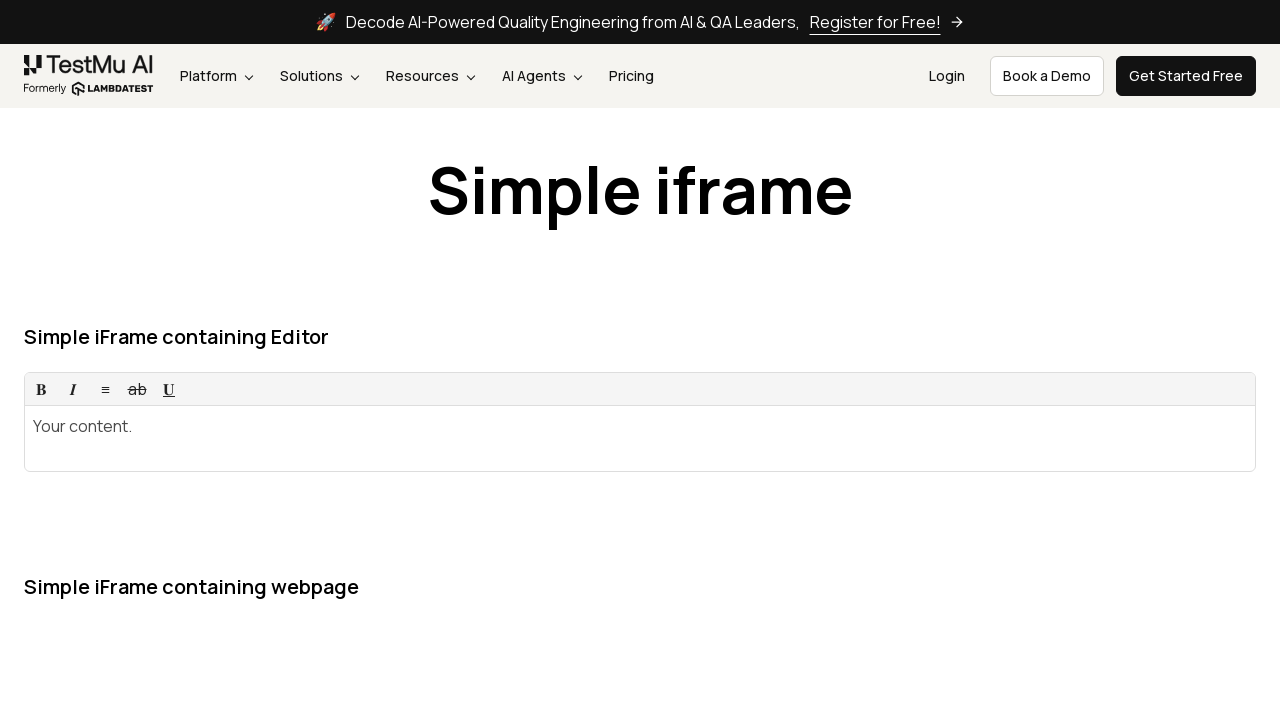

Retrieved content frame from iframe element
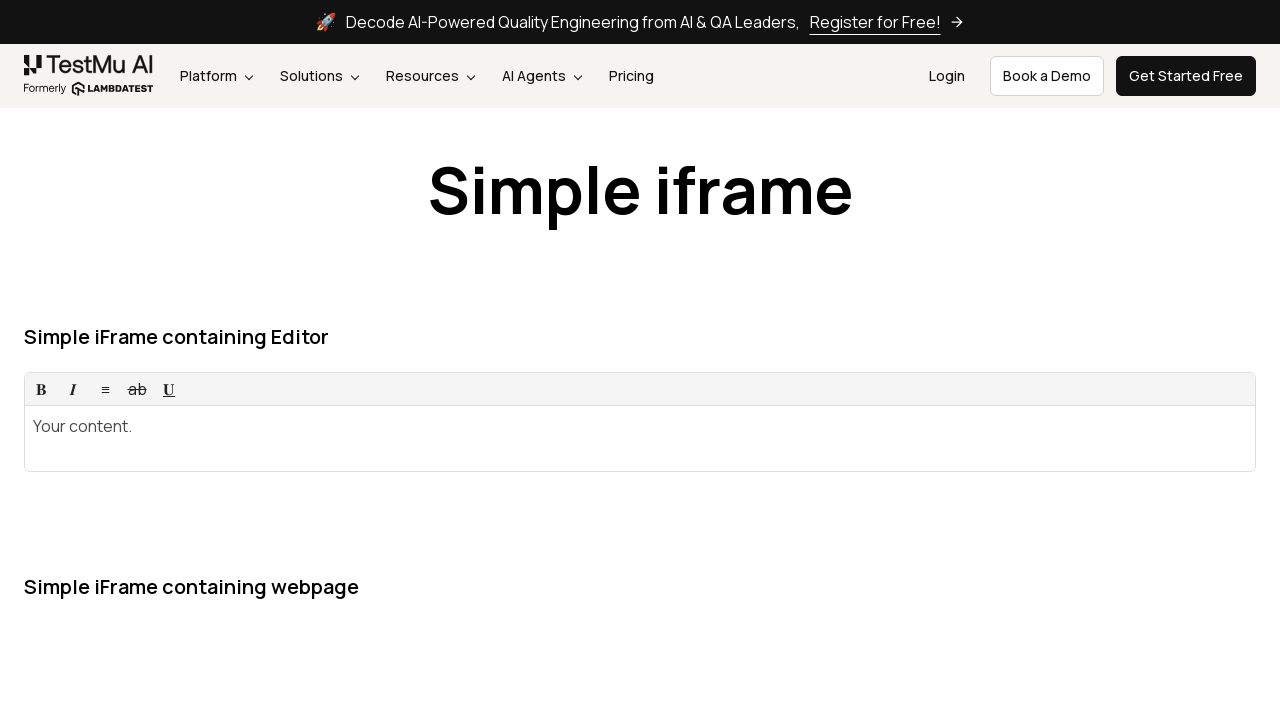

Waited for contenteditable div to become visible inside iframe
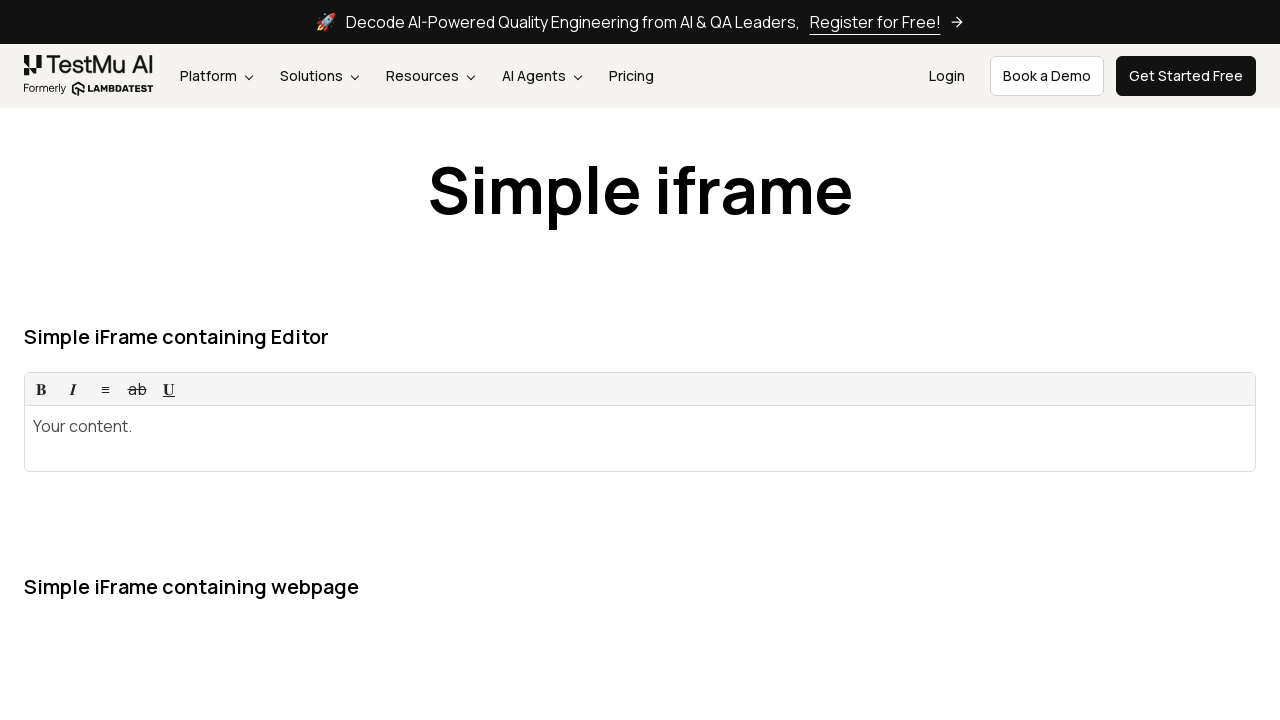

Cleared existing content from contenteditable div
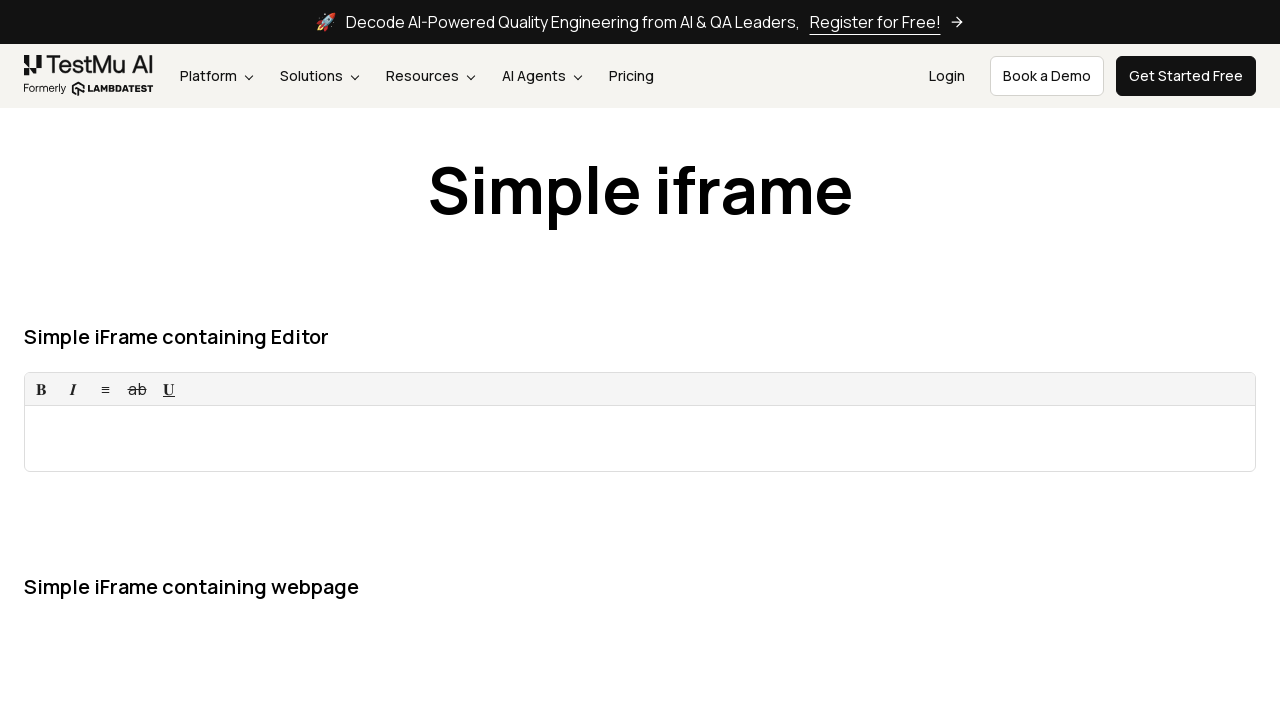

Typed 'Playwright test' into contenteditable div
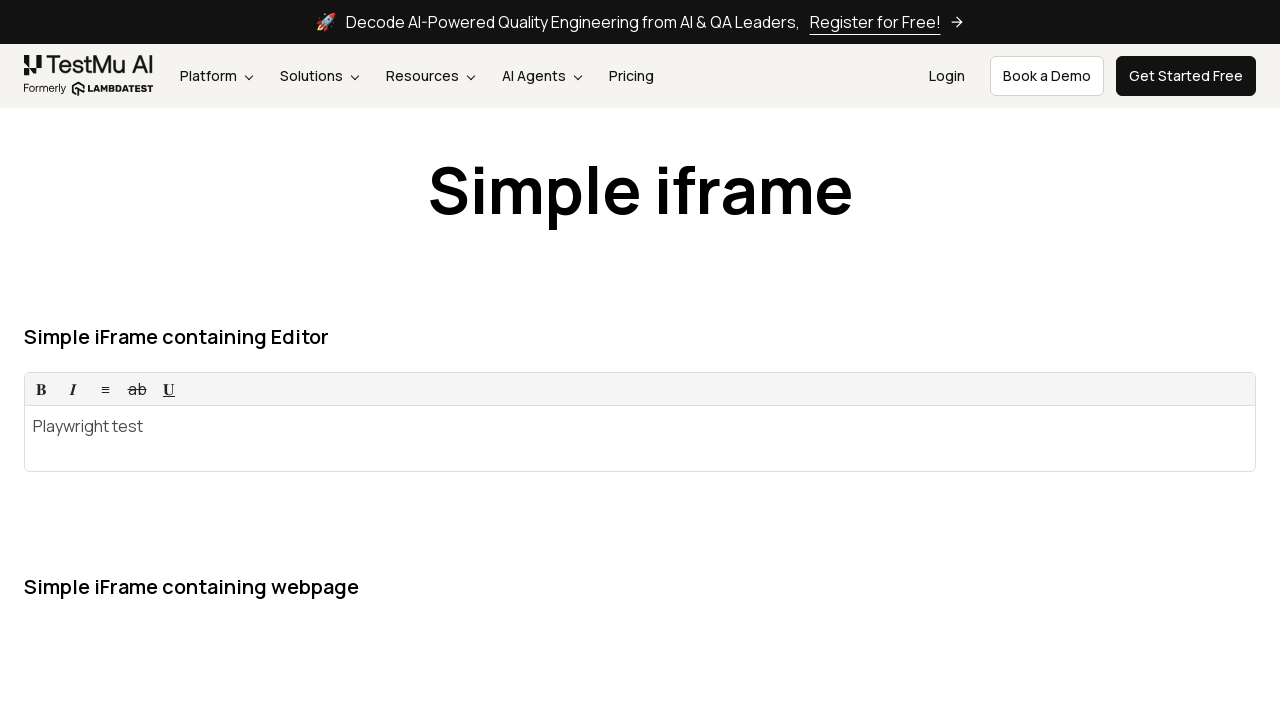

Verified contenteditable div is visible with new text
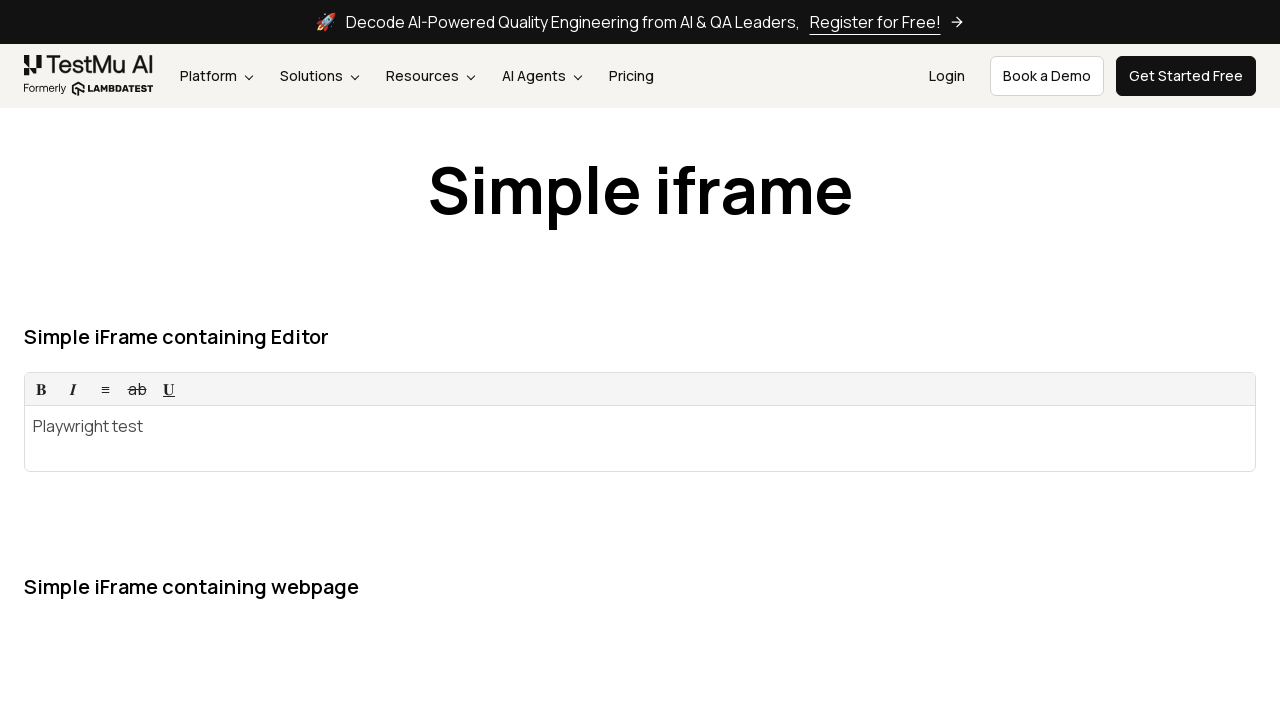

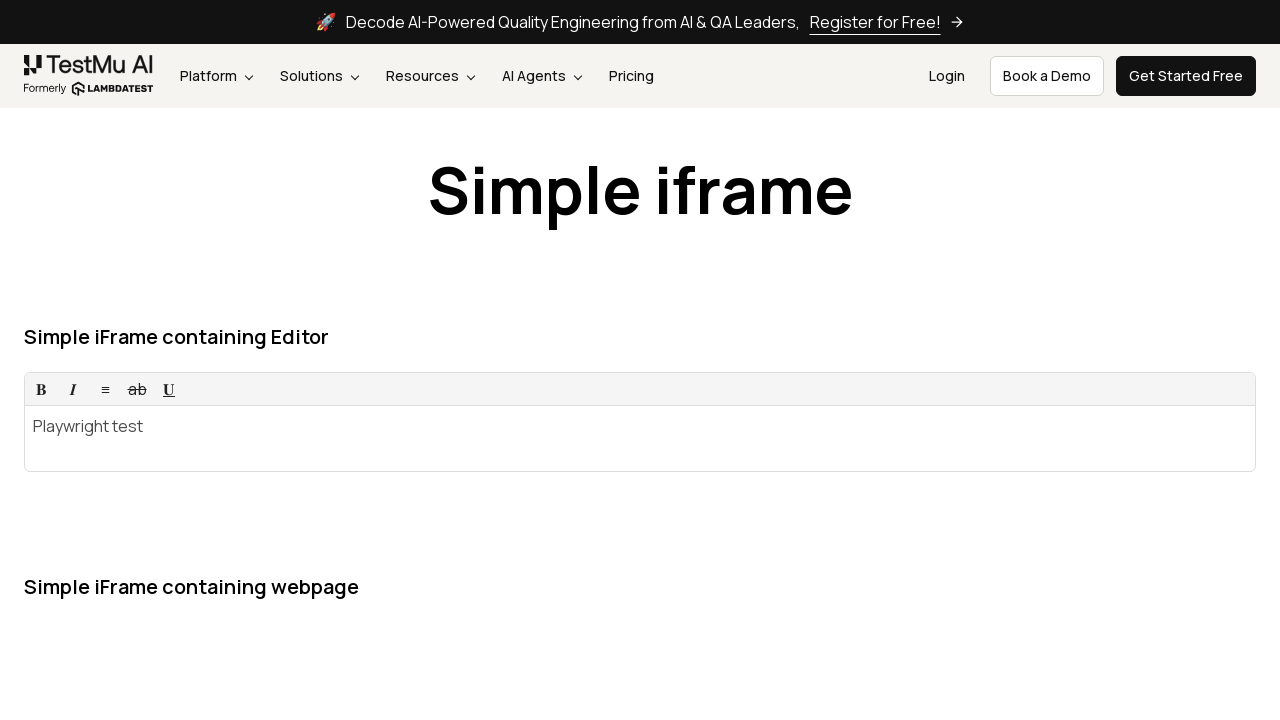